Tests drag and drop functionality by dragging an element from one position to another within an iframe

Starting URL: https://jqueryui.com/droppable/

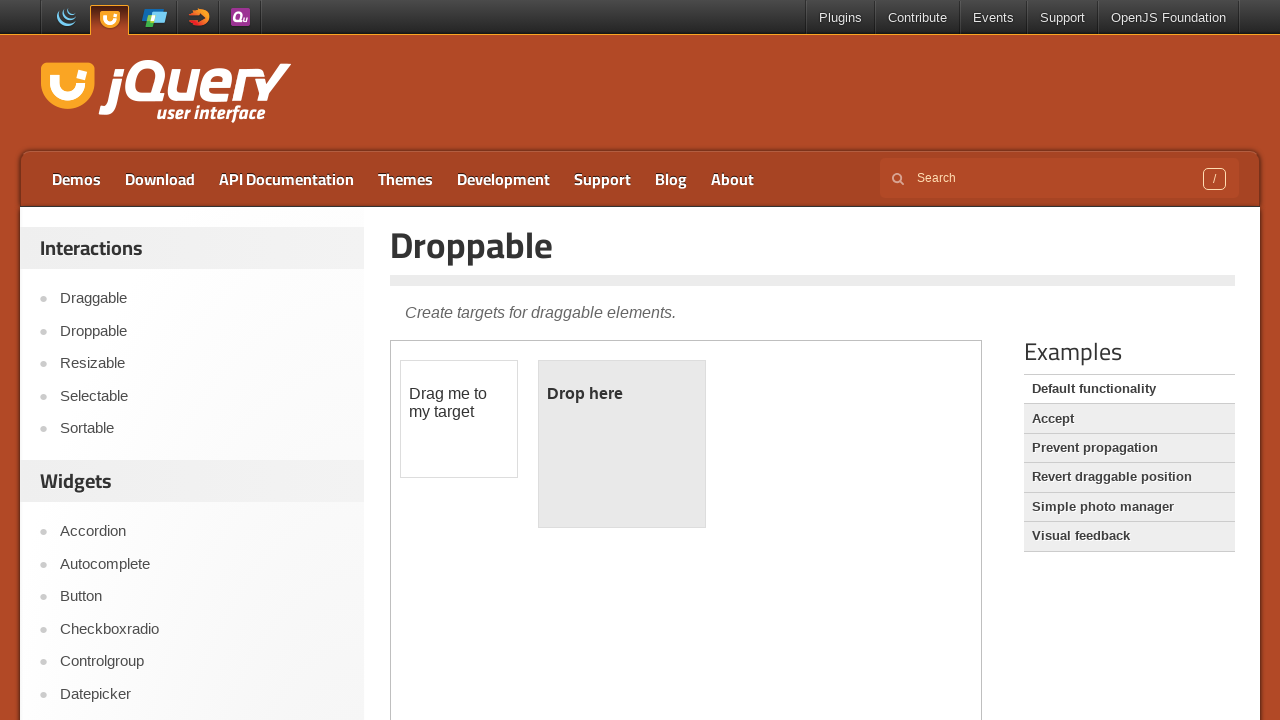

Located the iframe containing drag and drop elements
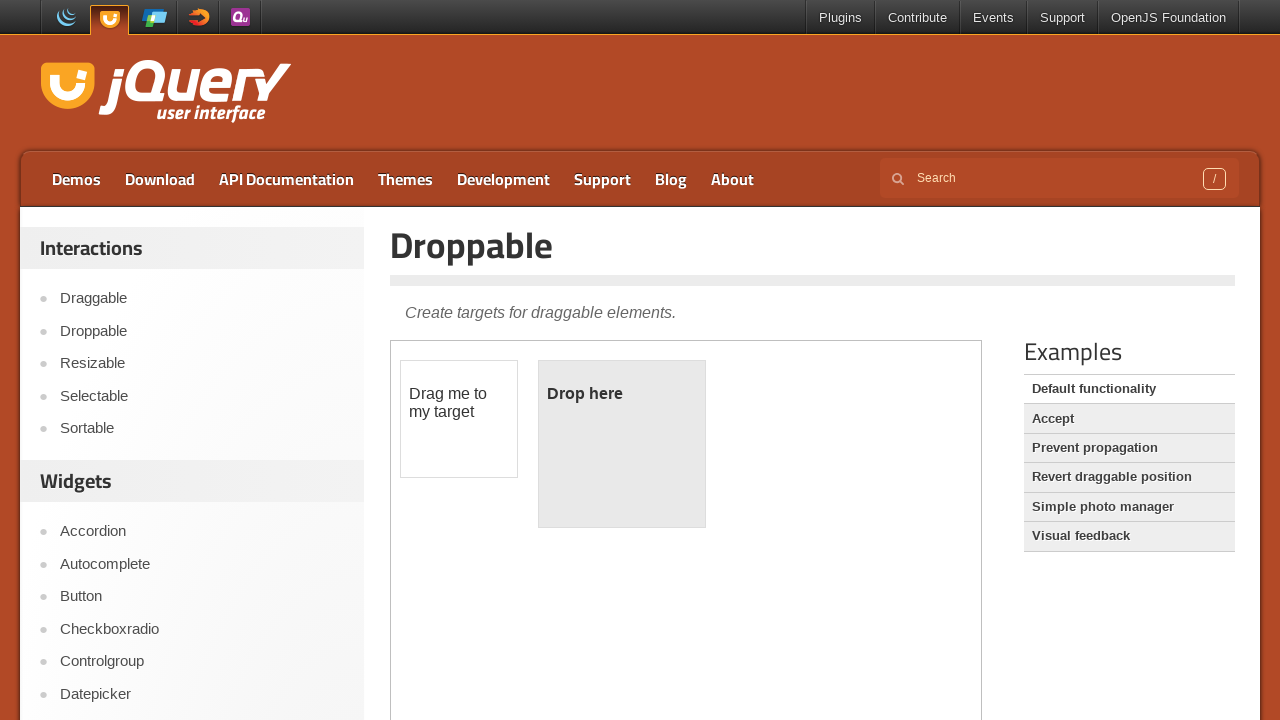

Located the draggable element with id 'draggable'
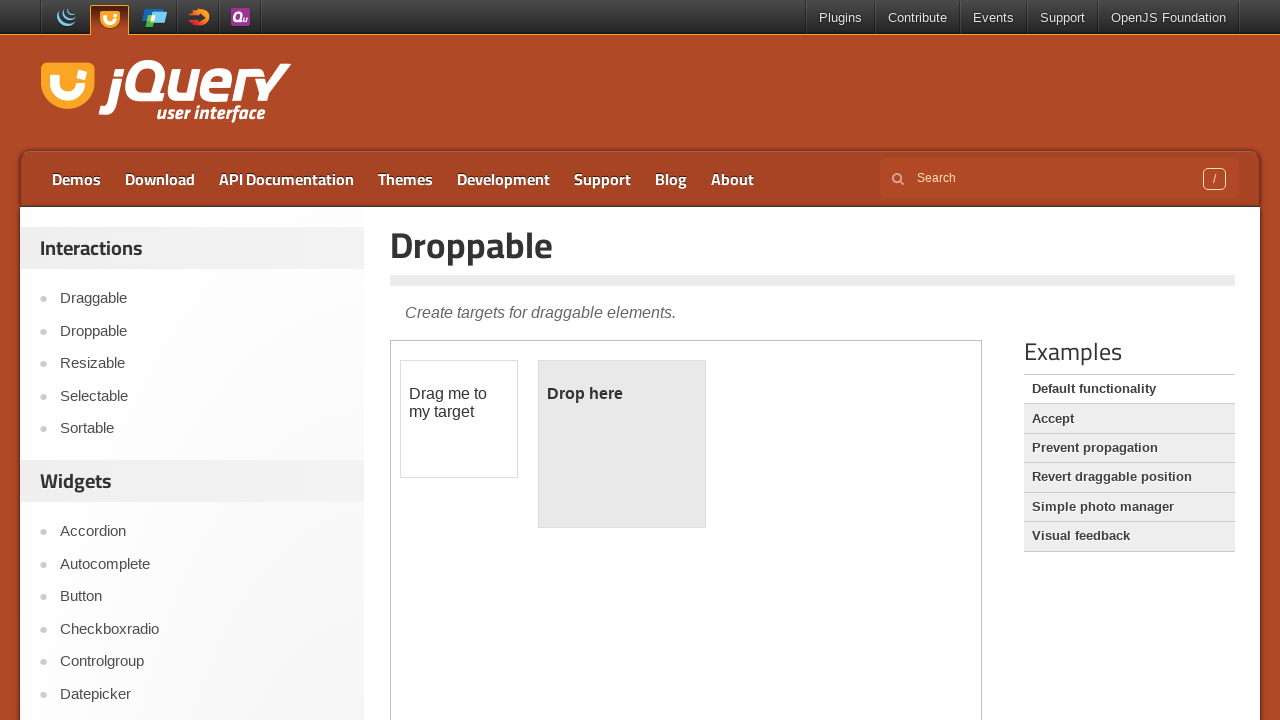

Located the droppable element with id 'droppable'
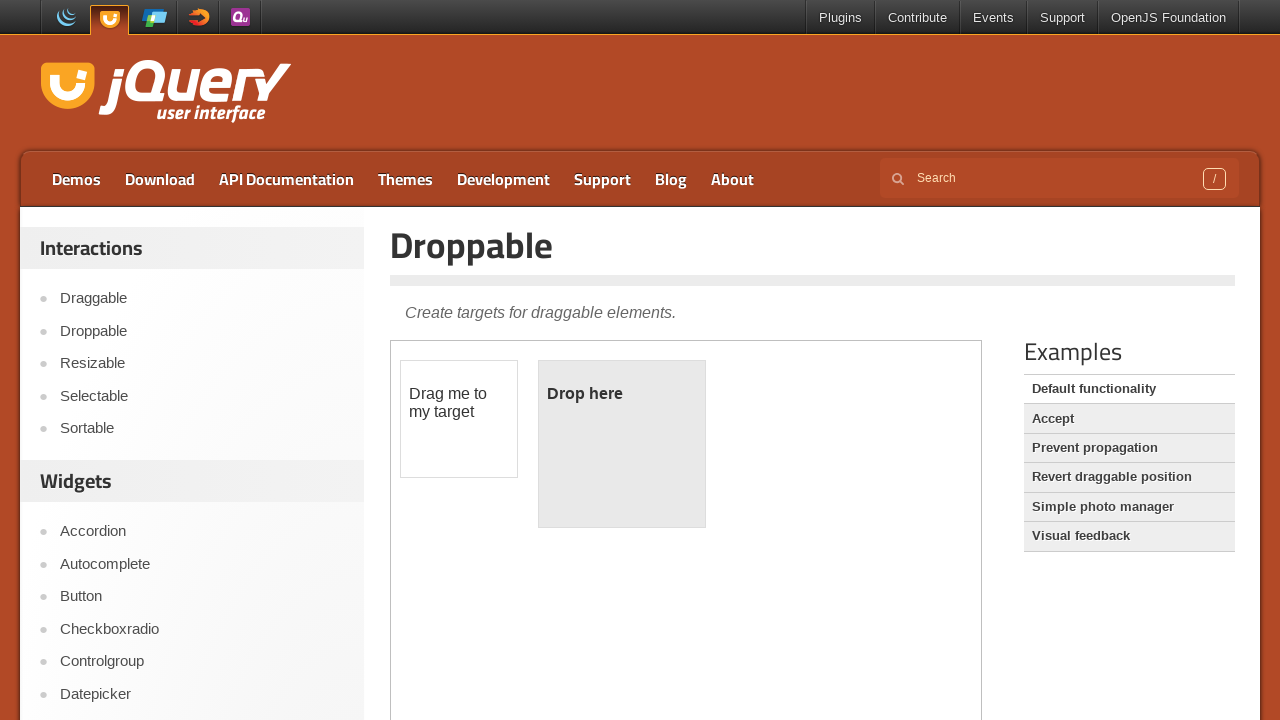

Dragged the draggable element to the droppable element at (622, 444)
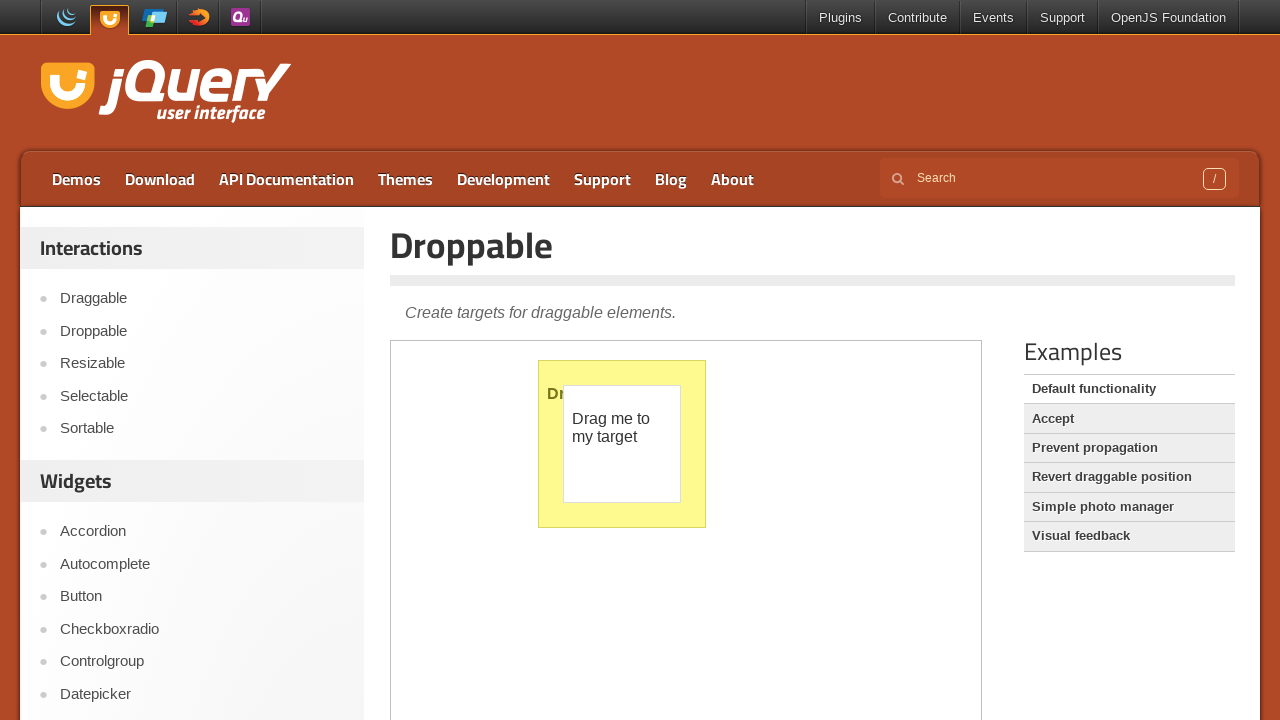

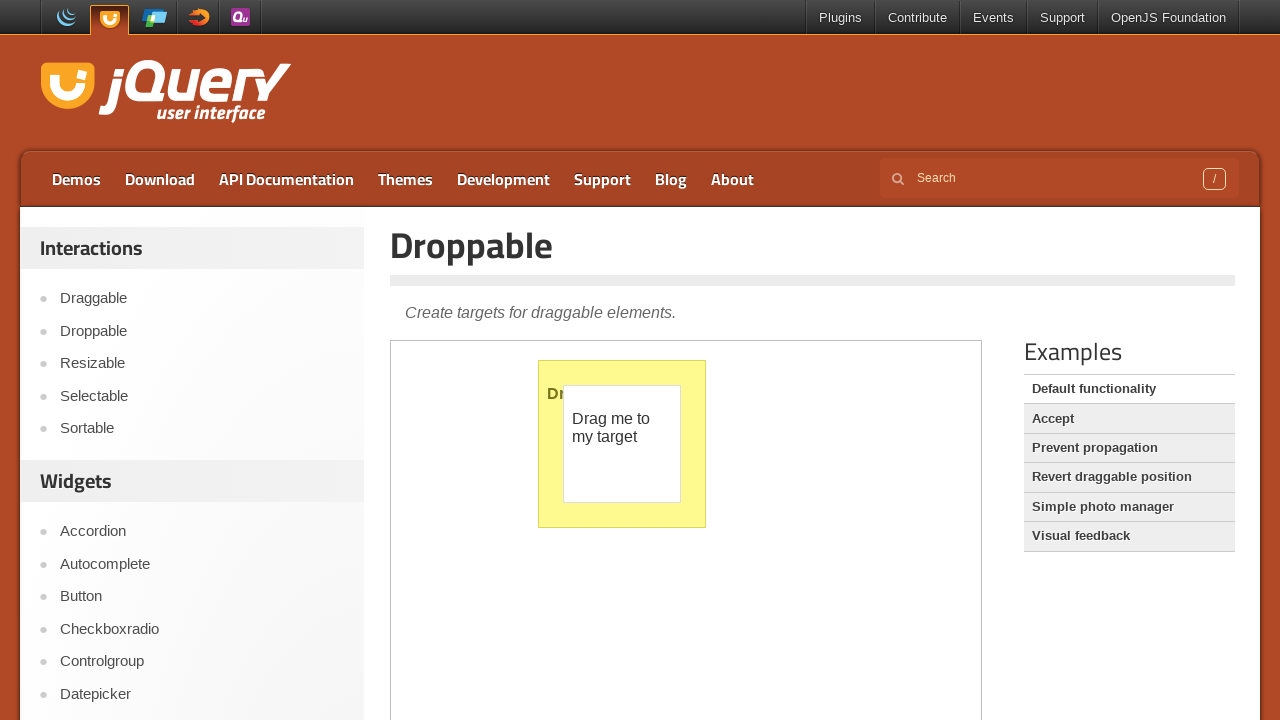